Tests filling text input, password field, and textarea on the web form

Starting URL: https://www.selenium.dev/selenium/web/web-form.html

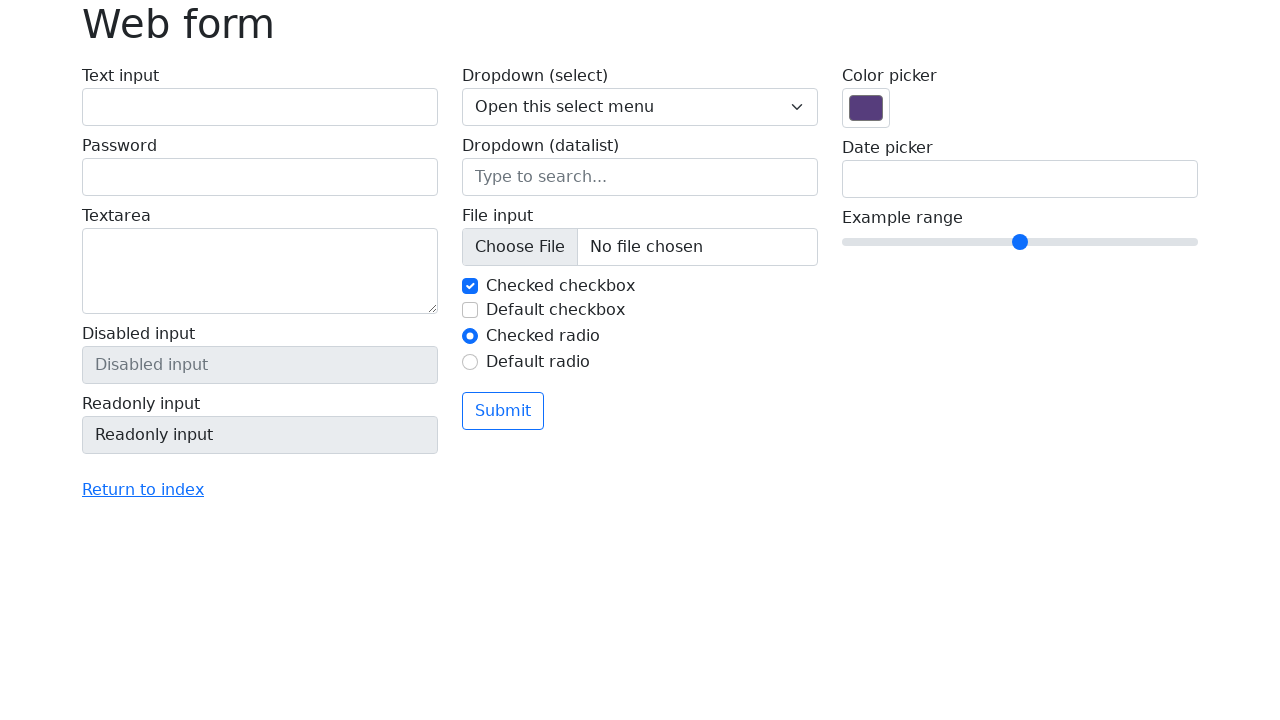

Filled text input field with 'selenium' on #my-text-id
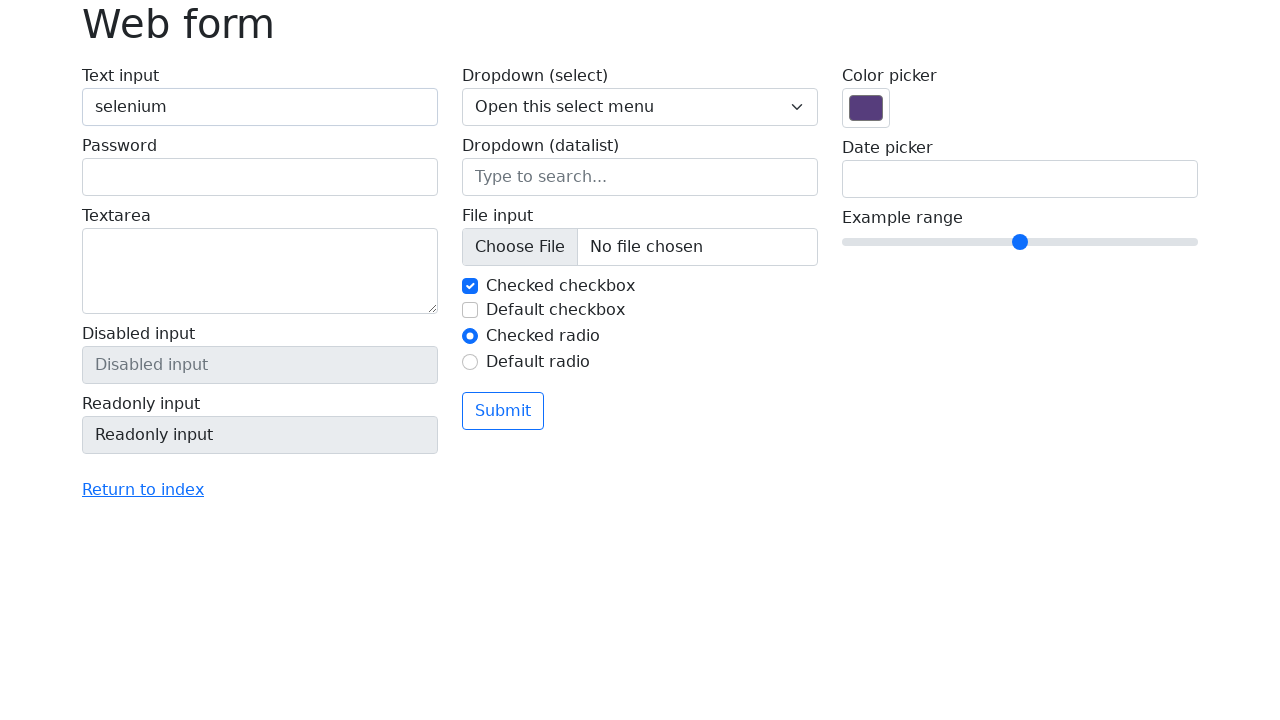

Filled password field with 'SecurePass123' on input[name='my-password']
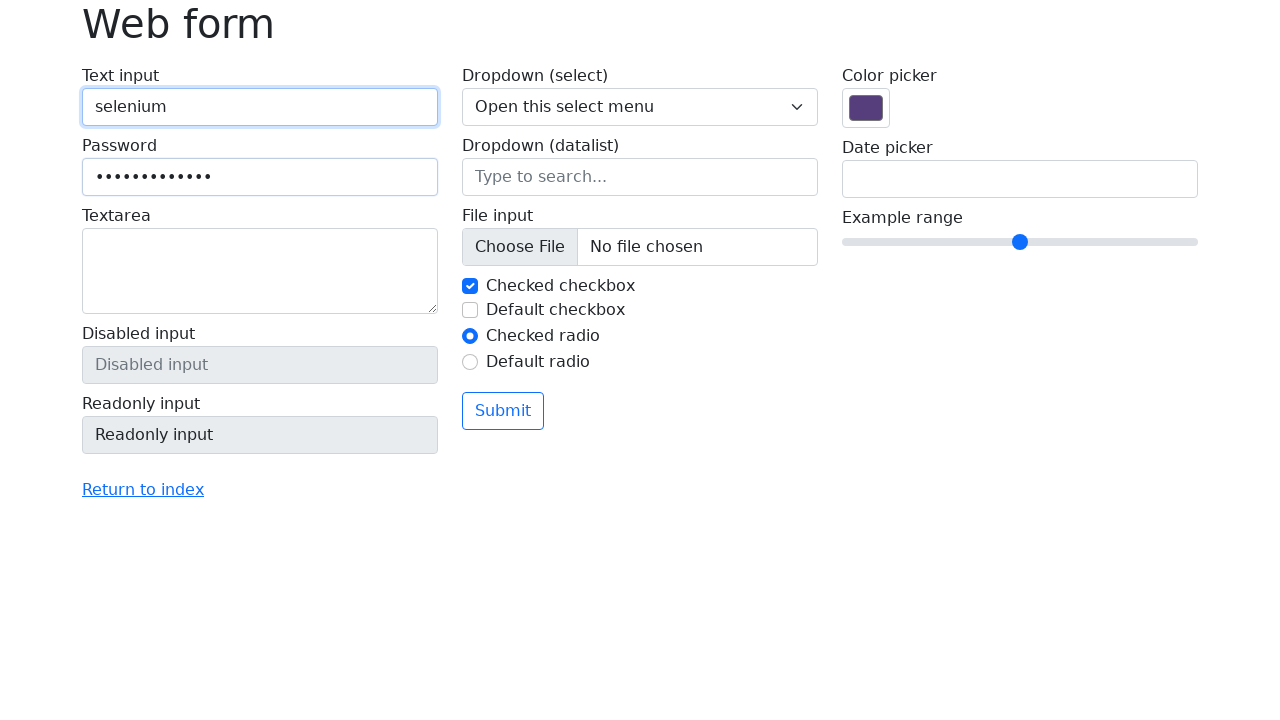

Filled textarea with 'This is a test message for the textarea field' on textarea[name='my-textarea']
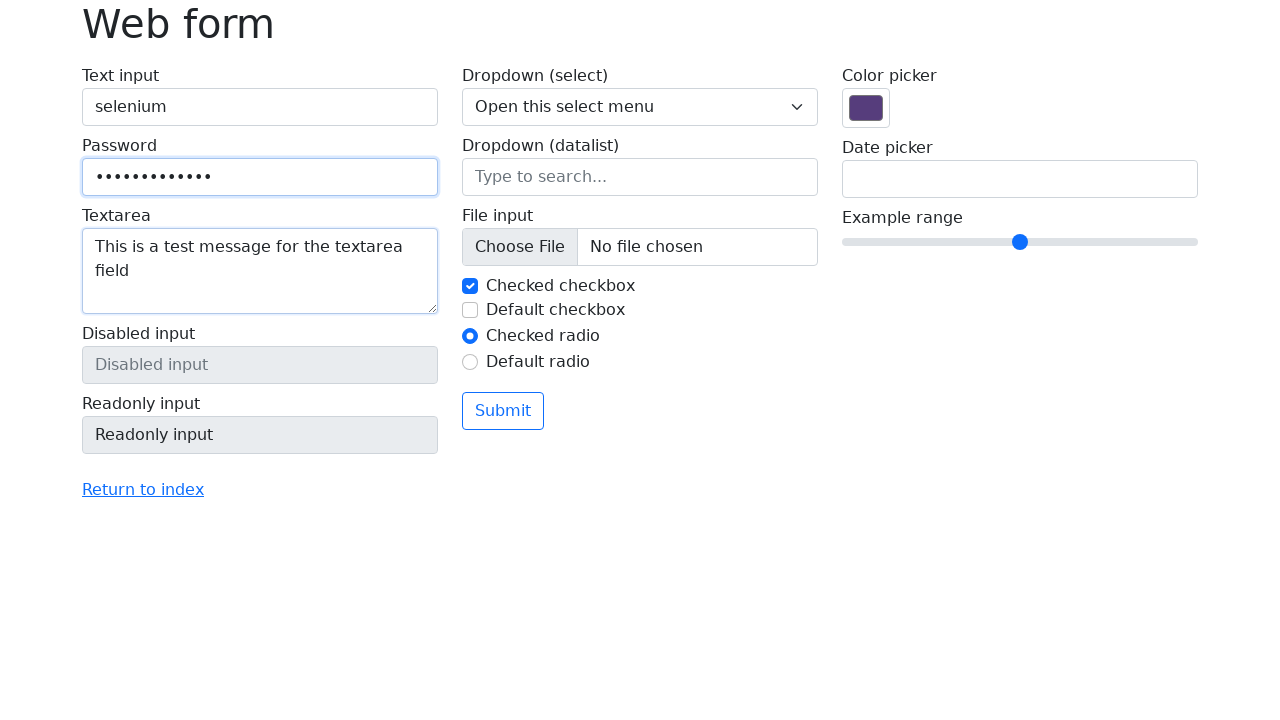

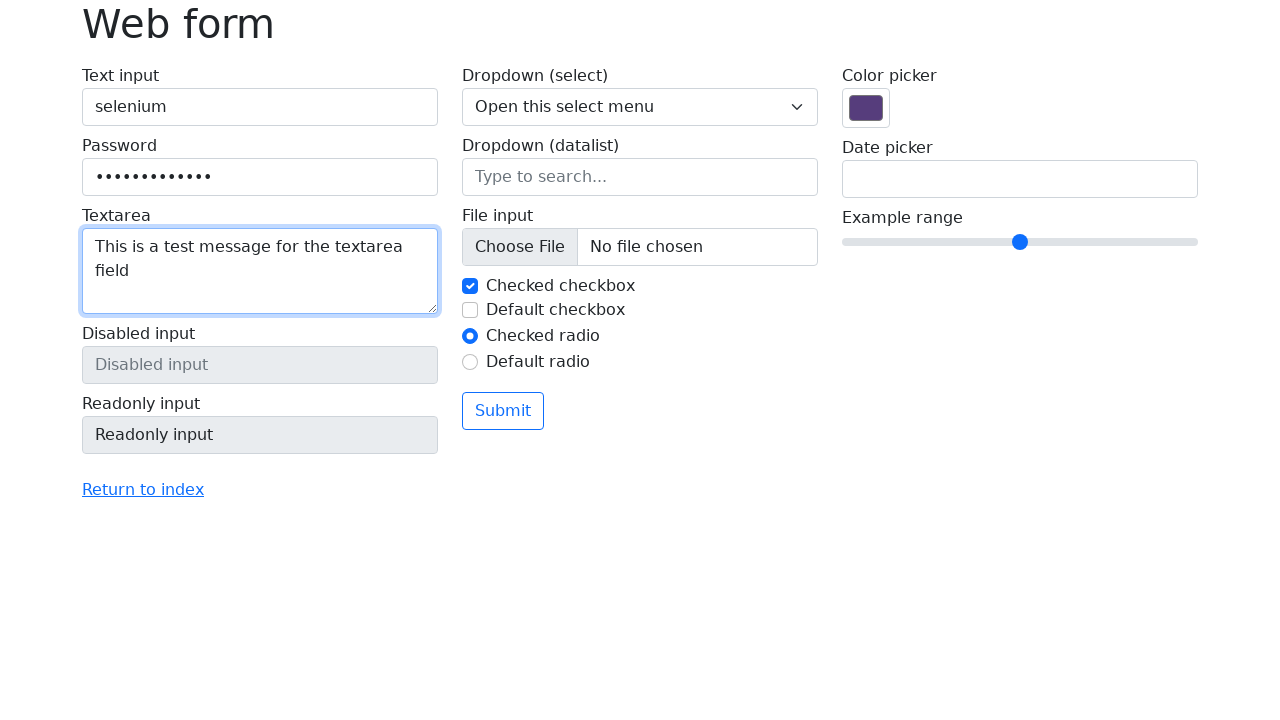